Tests drag-and-drop functionality on jQuery UI demo page by first dragging an element by offset, then performing a full drag-and-drop from source to target element within an iframe.

Starting URL: https://jqueryui.com/droppable

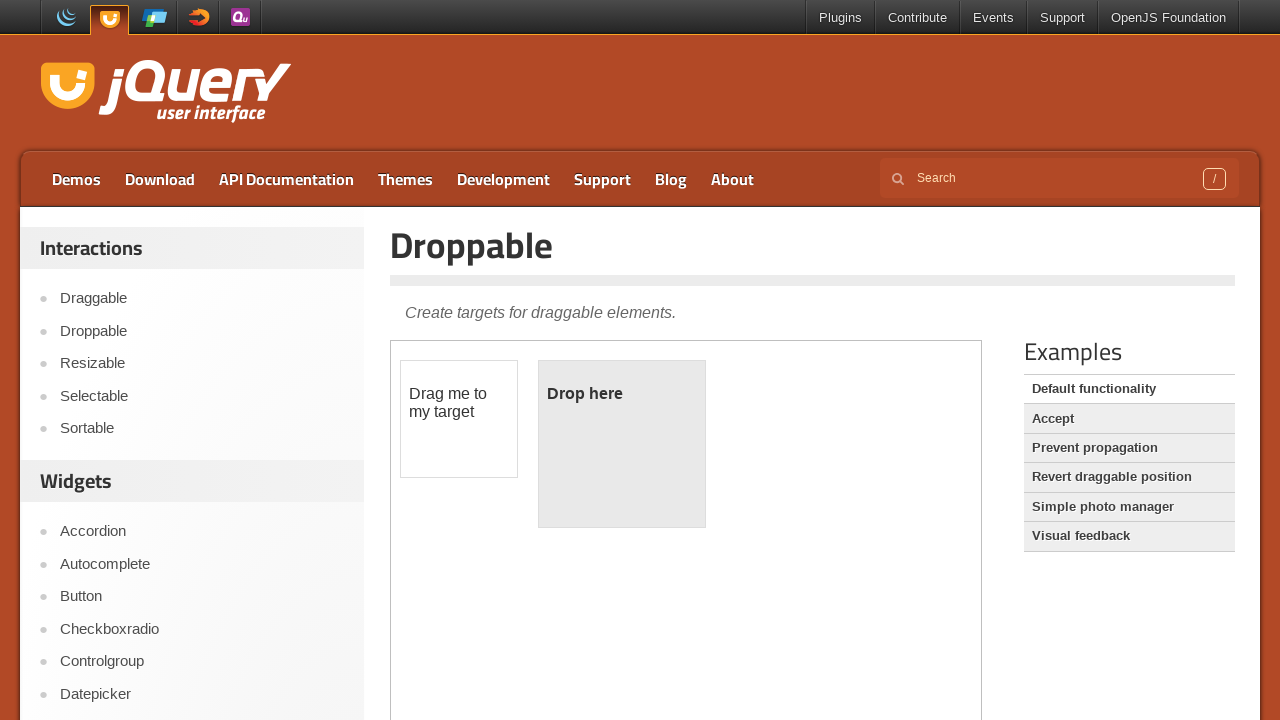

Located iframe containing the drag-and-drop demo
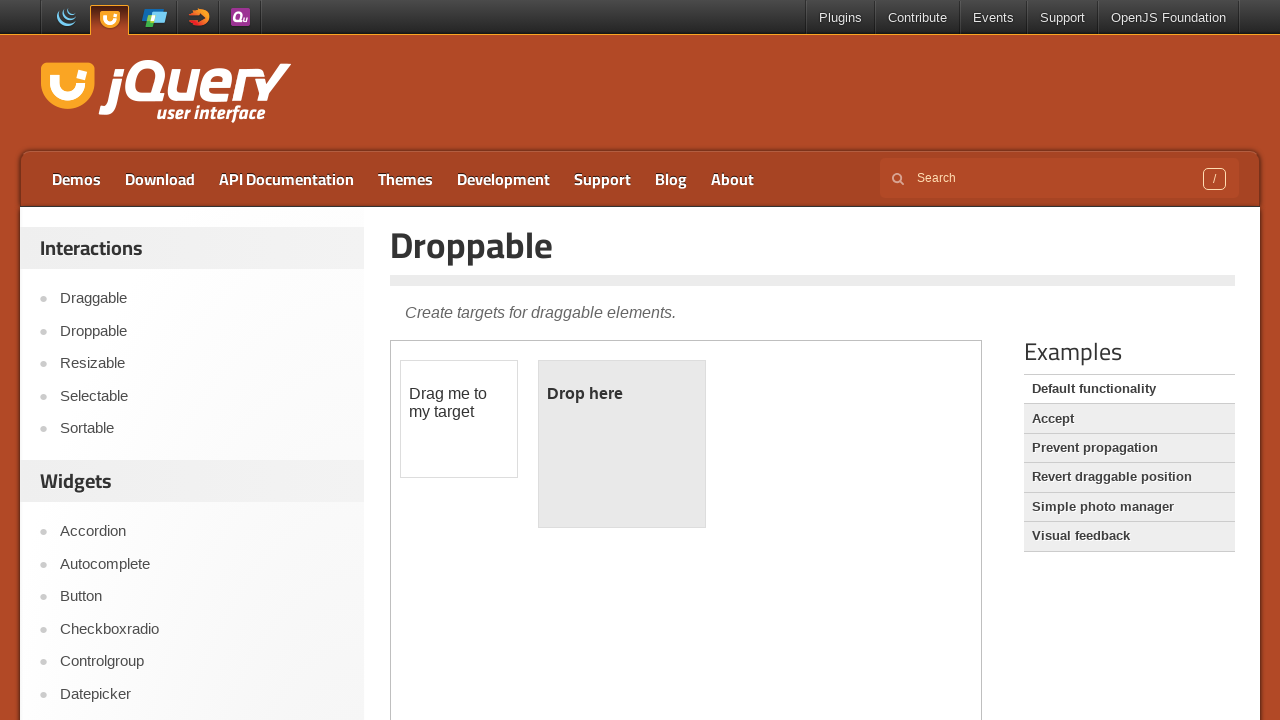

Located the draggable source element
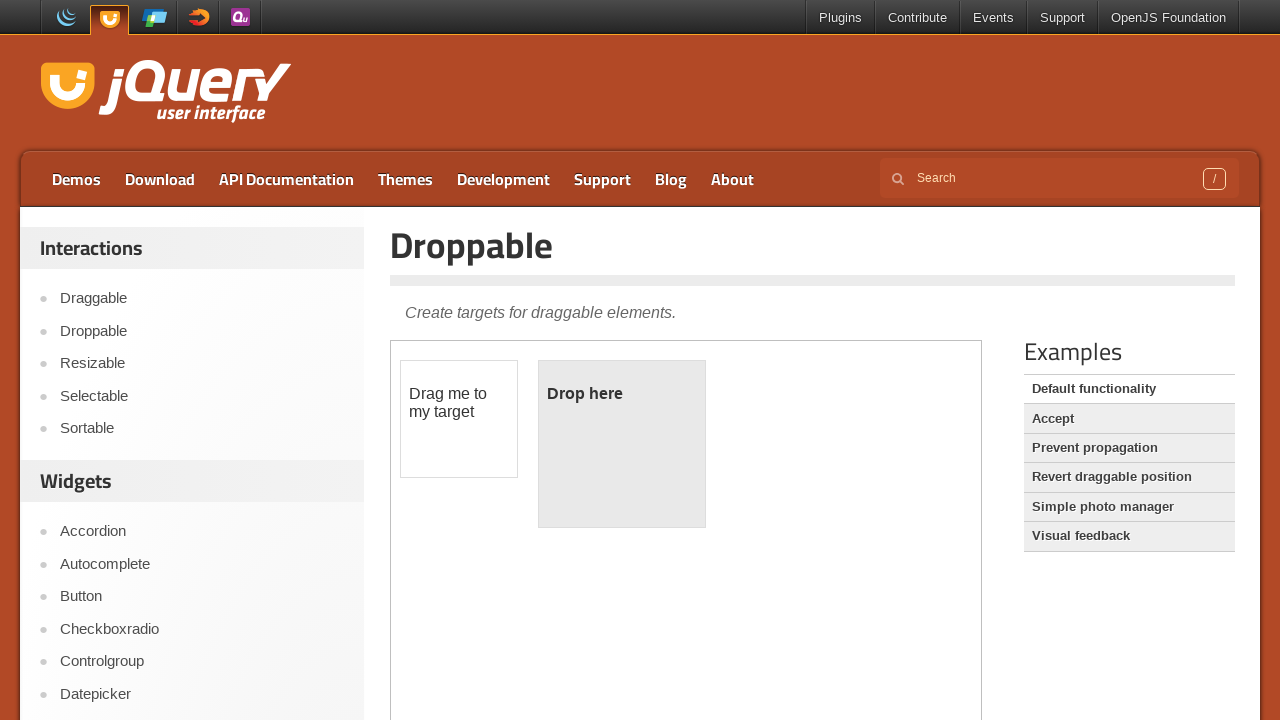

Located the droppable target element
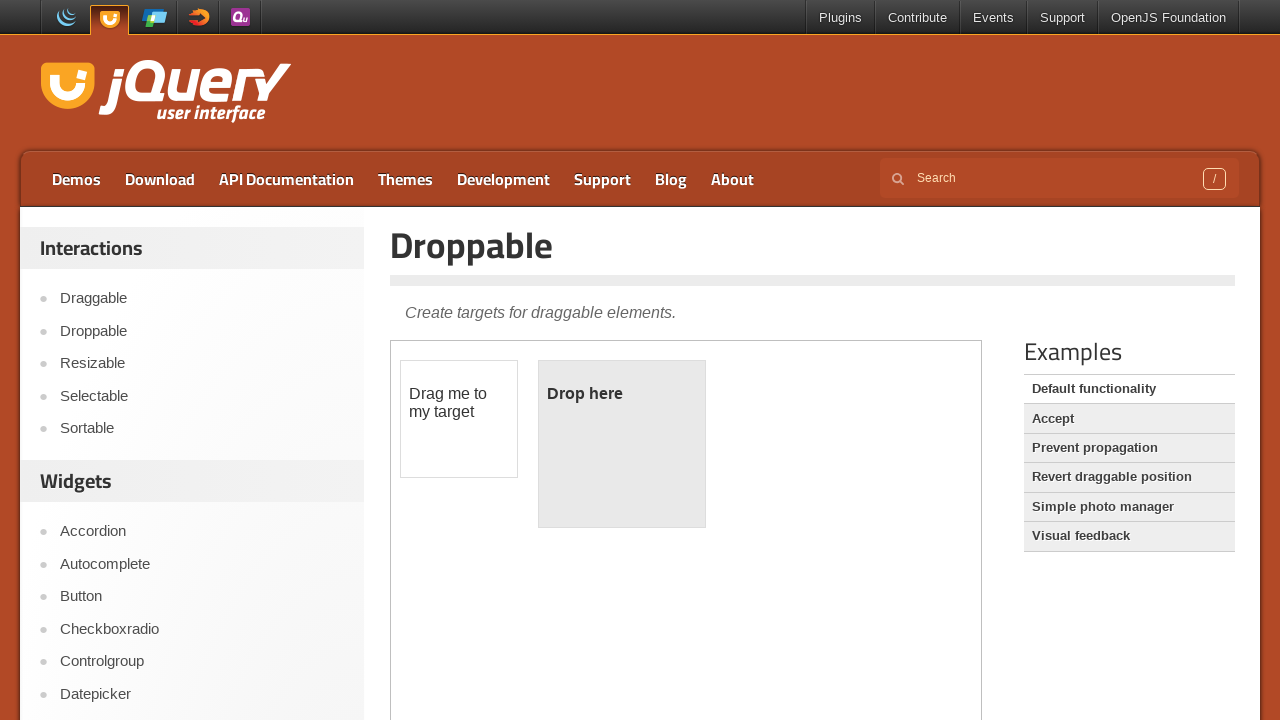

Retrieved bounding box of draggable element
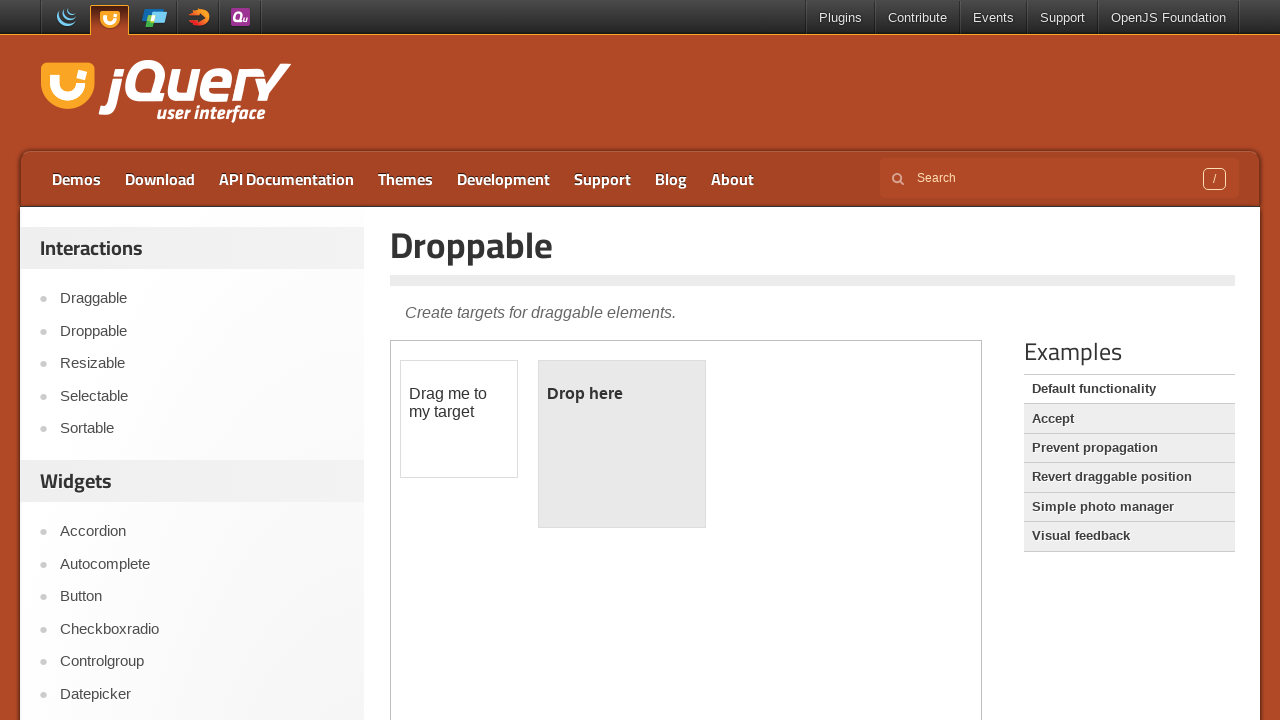

Moved mouse to center of draggable element at (459, 419)
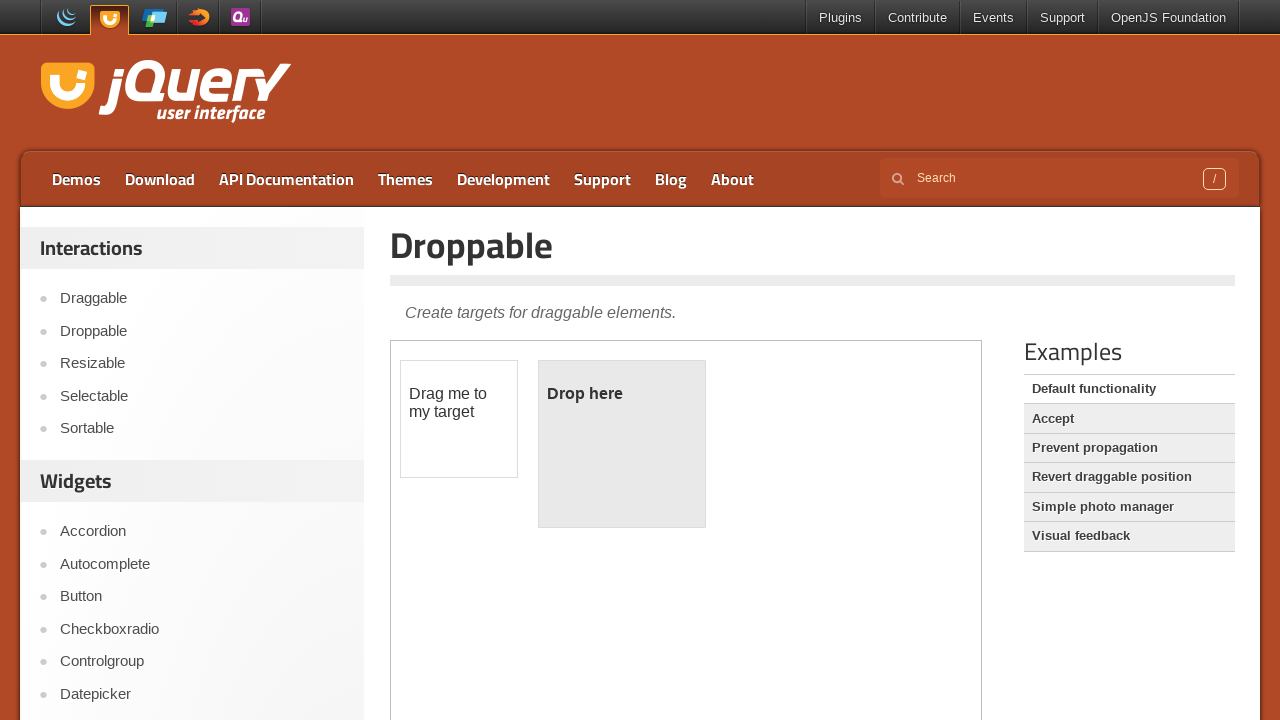

Pressed mouse button down on draggable element at (459, 419)
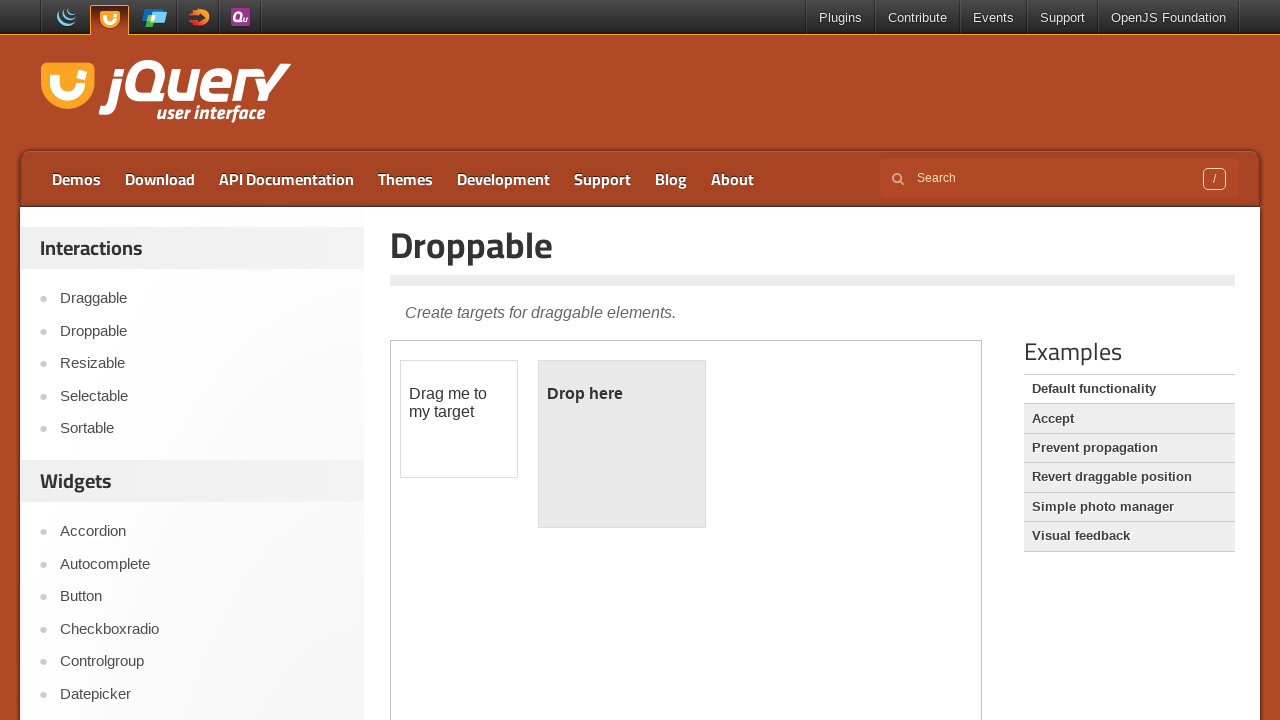

Dragged element by offset (100, 100) pixels at (559, 519)
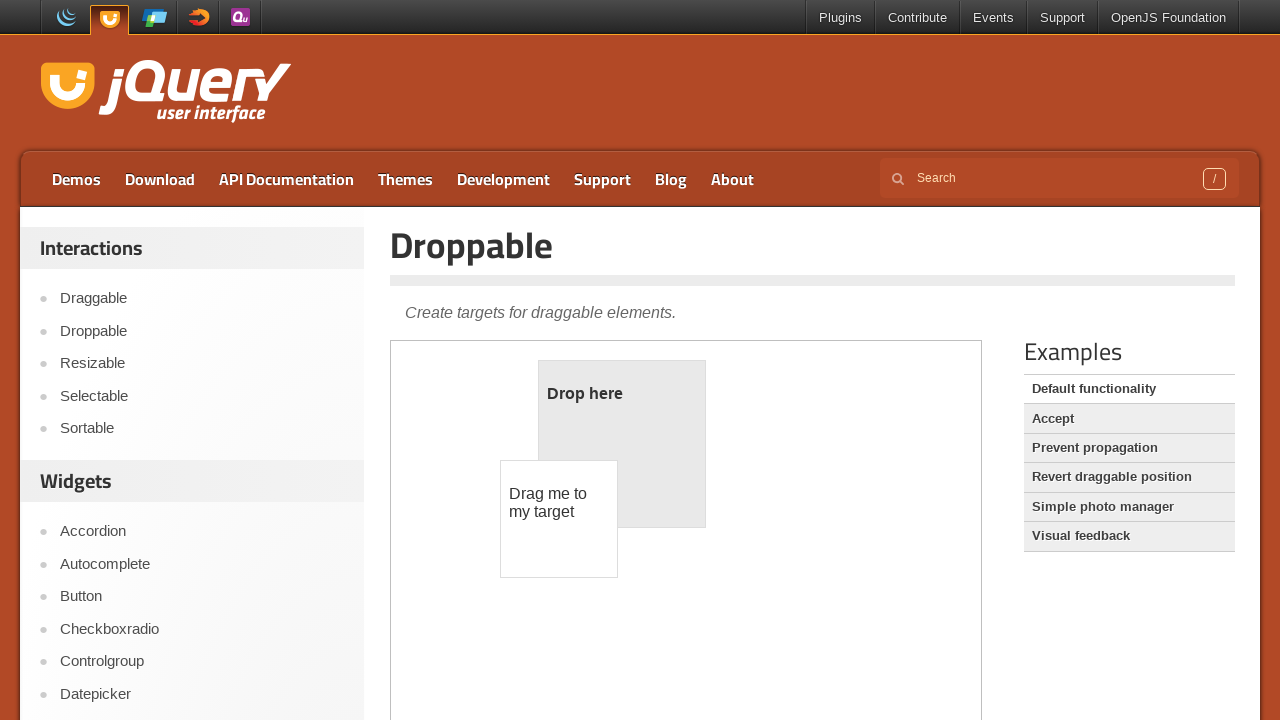

Released mouse button to complete offset drag at (559, 519)
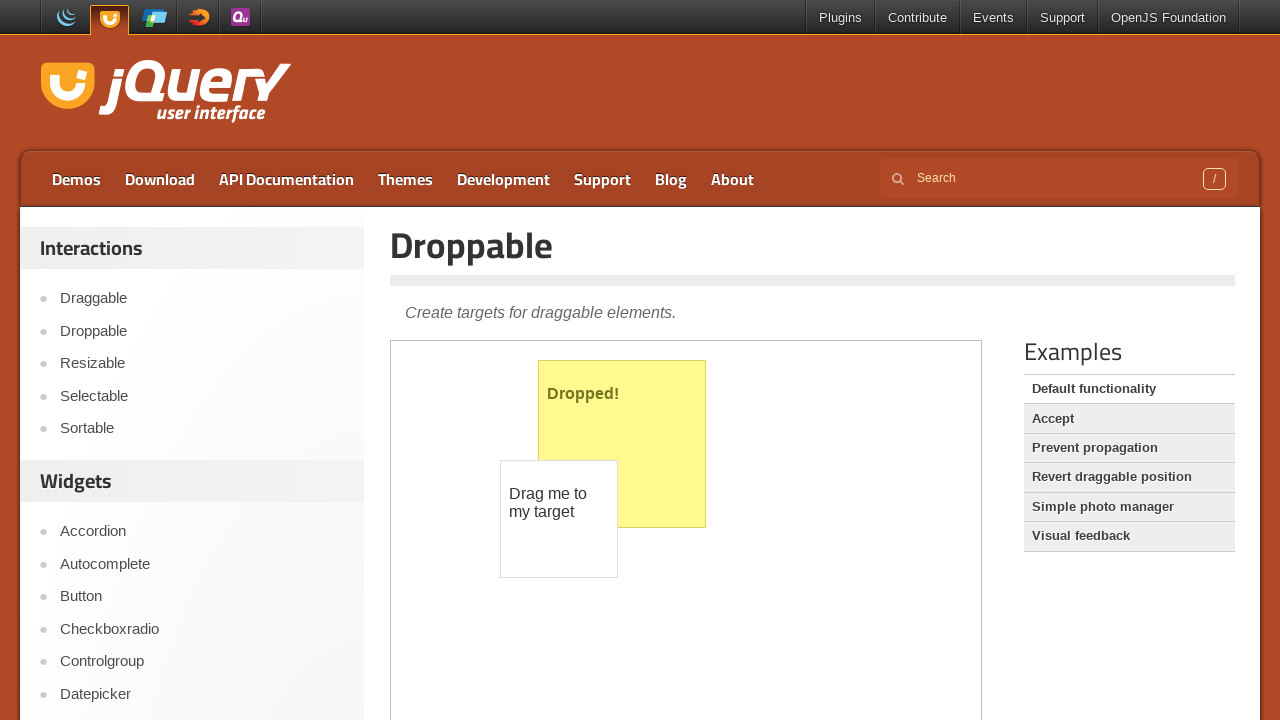

Performed drag-and-drop from source to target element at (622, 444)
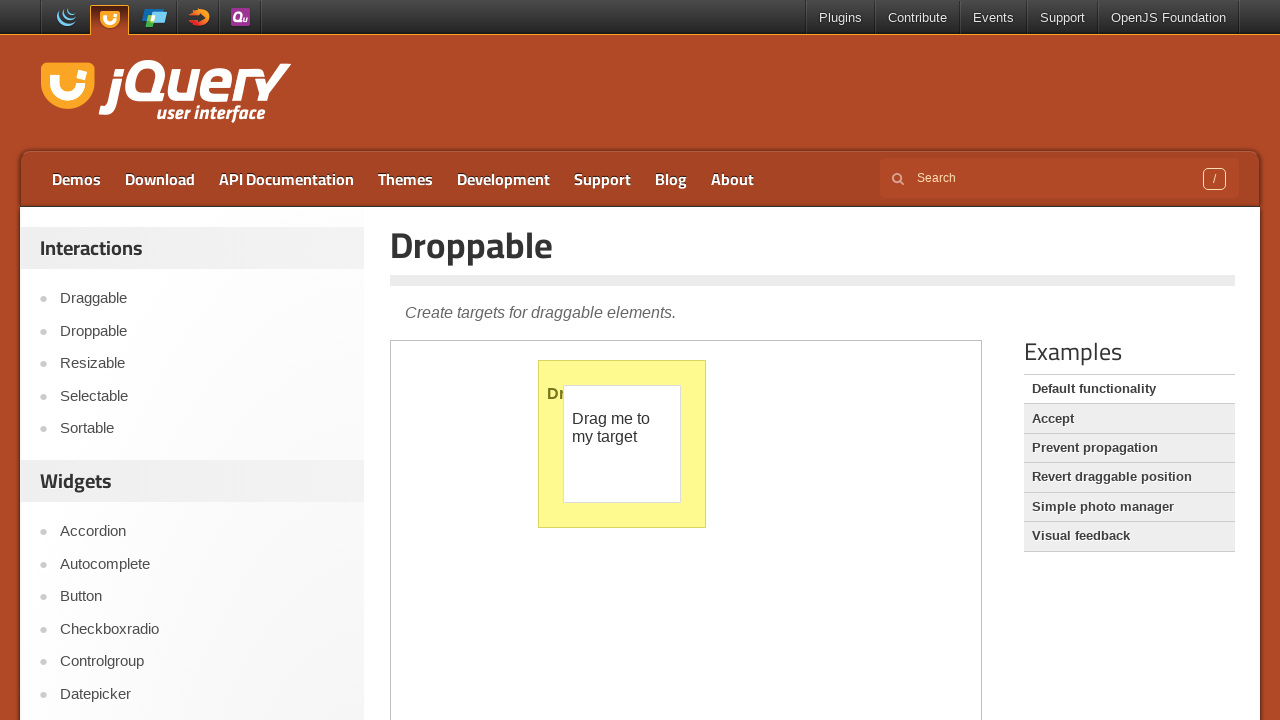

Verified drop was successful - 'Dropped!' text appeared
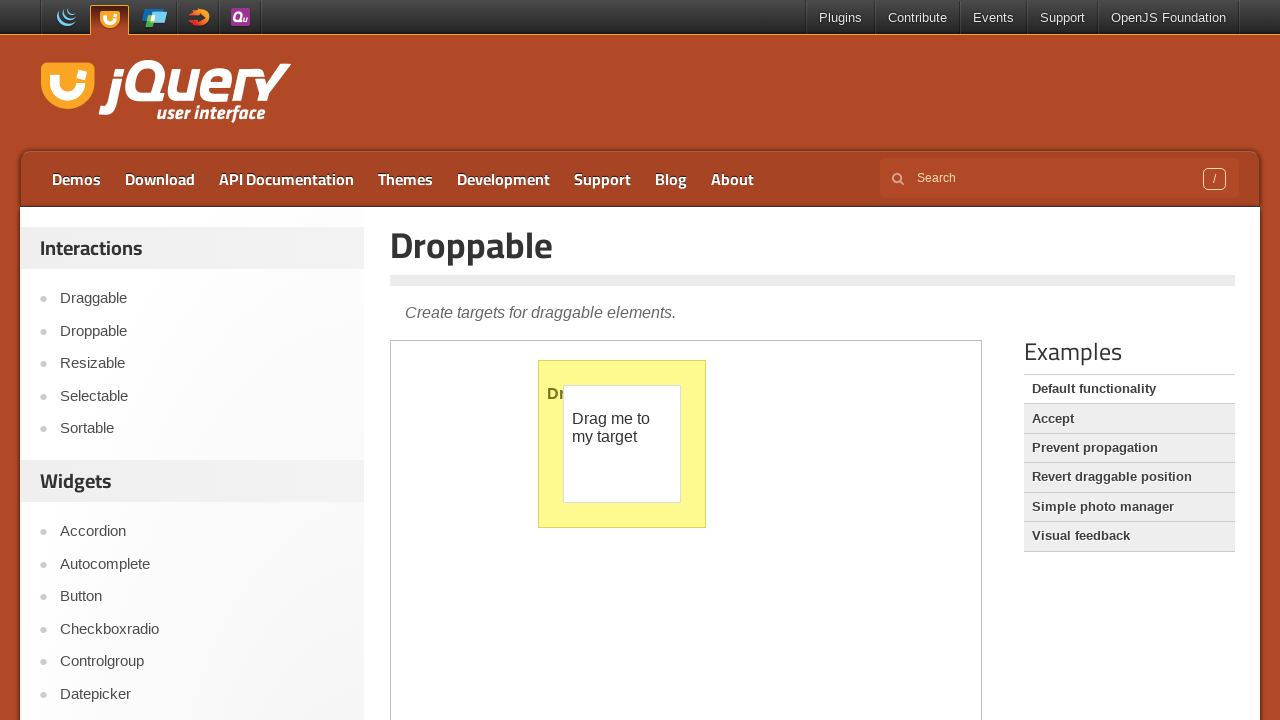

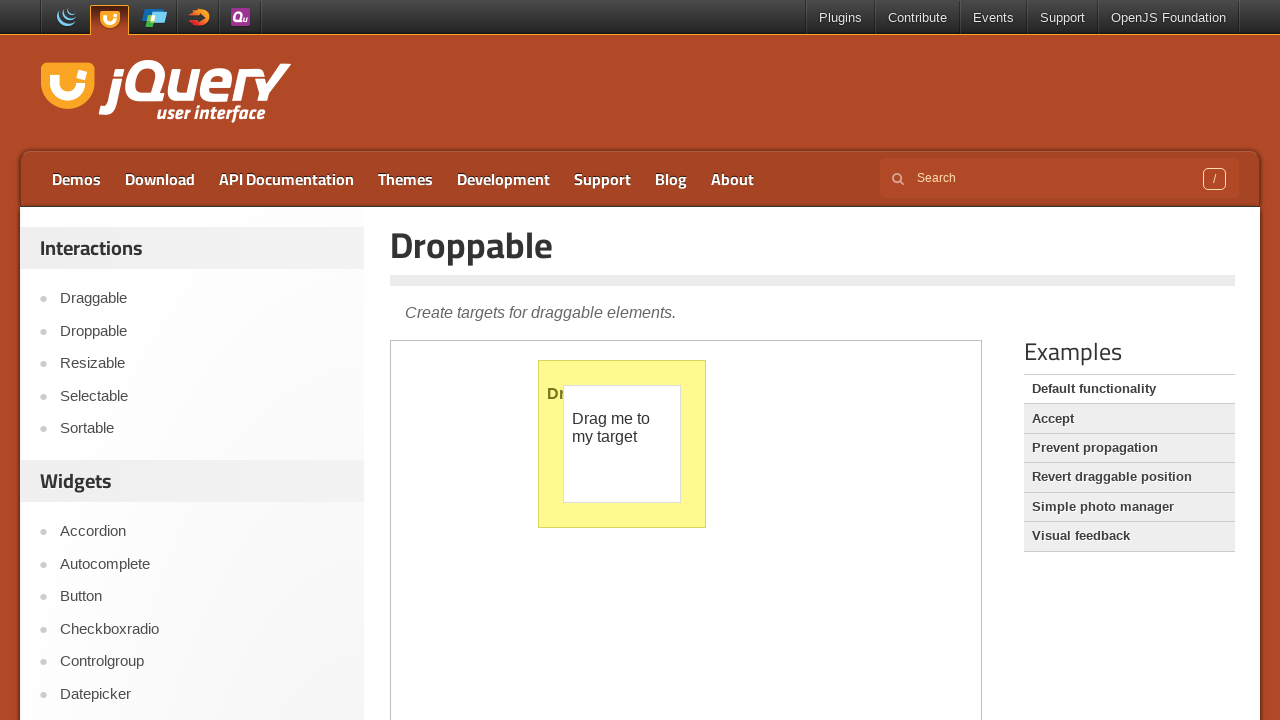